Tests that todo data persists after page reload

Starting URL: https://demo.playwright.dev/todomvc

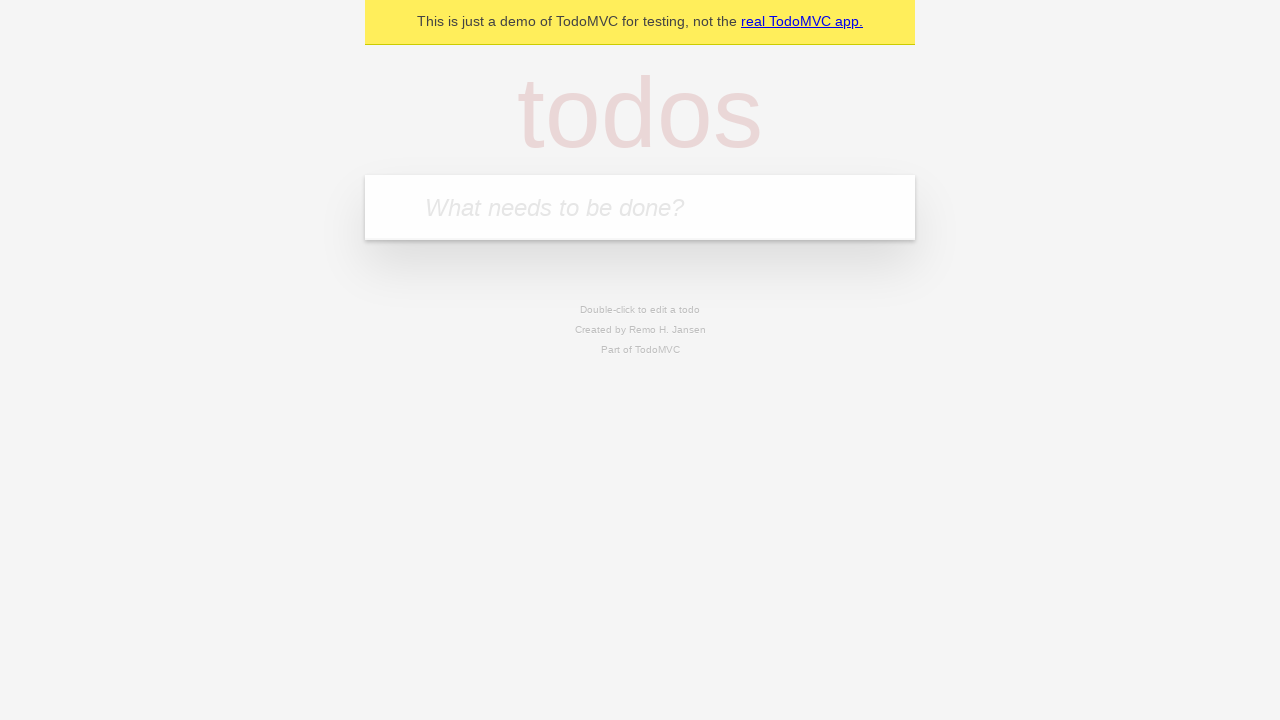

Filled todo input with 'buy some cheese' on internal:attr=[placeholder="What needs to be done?"i]
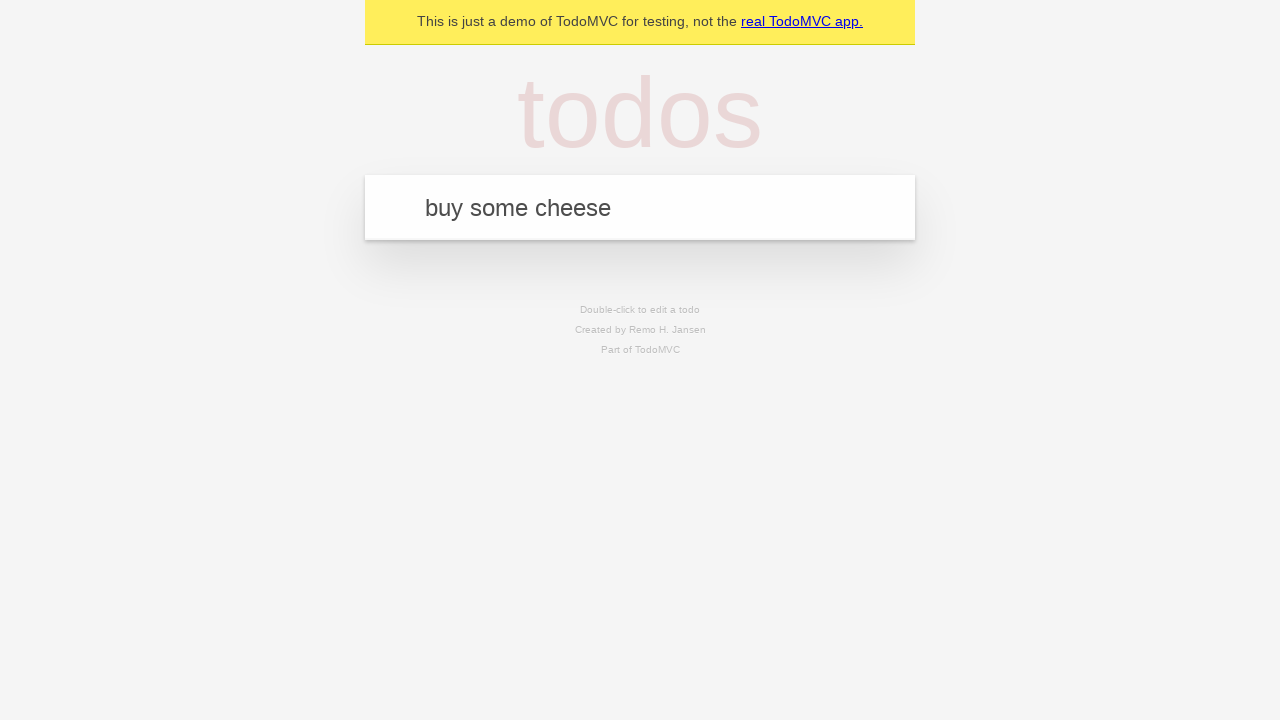

Pressed Enter to create todo 'buy some cheese' on internal:attr=[placeholder="What needs to be done?"i]
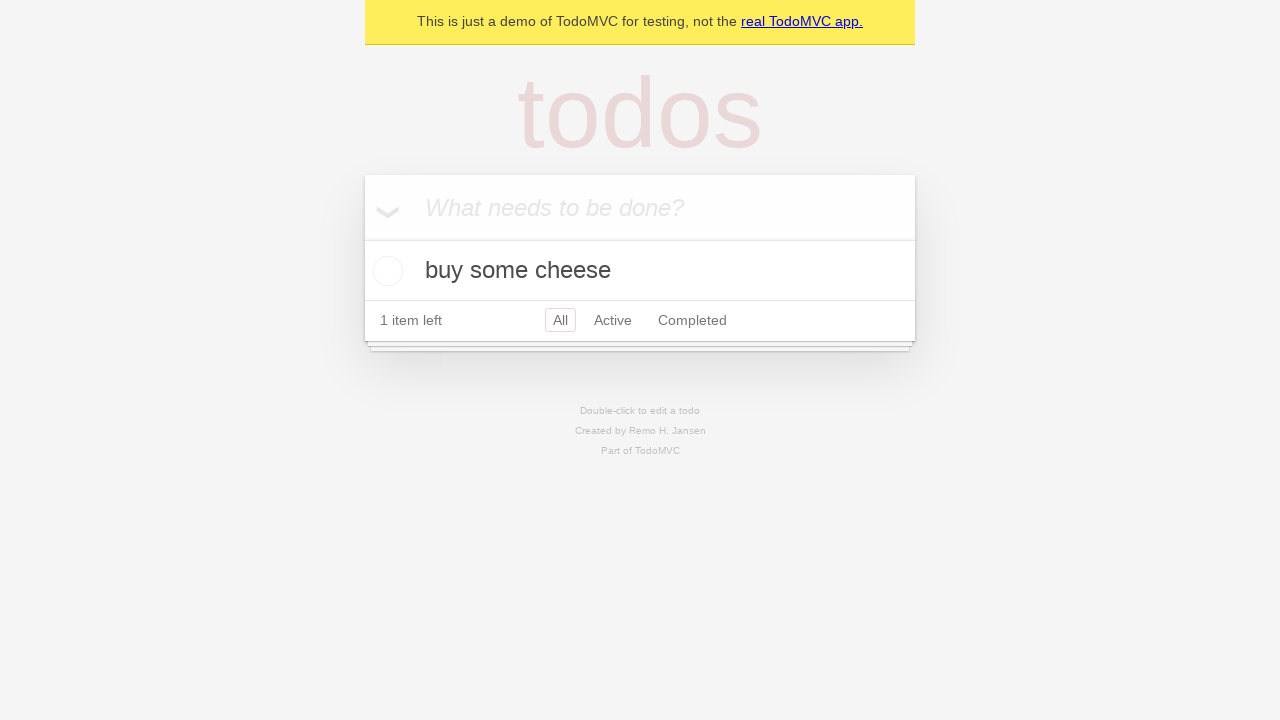

Filled todo input with 'feed the cat' on internal:attr=[placeholder="What needs to be done?"i]
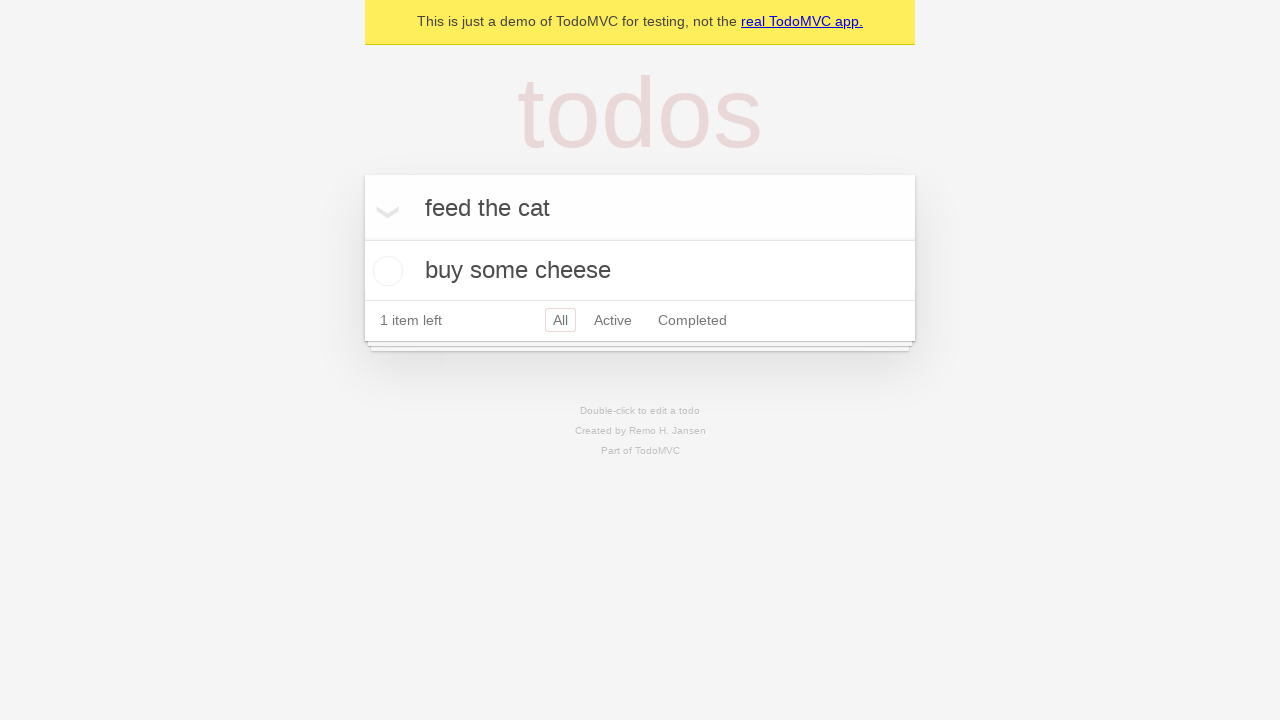

Pressed Enter to create todo 'feed the cat' on internal:attr=[placeholder="What needs to be done?"i]
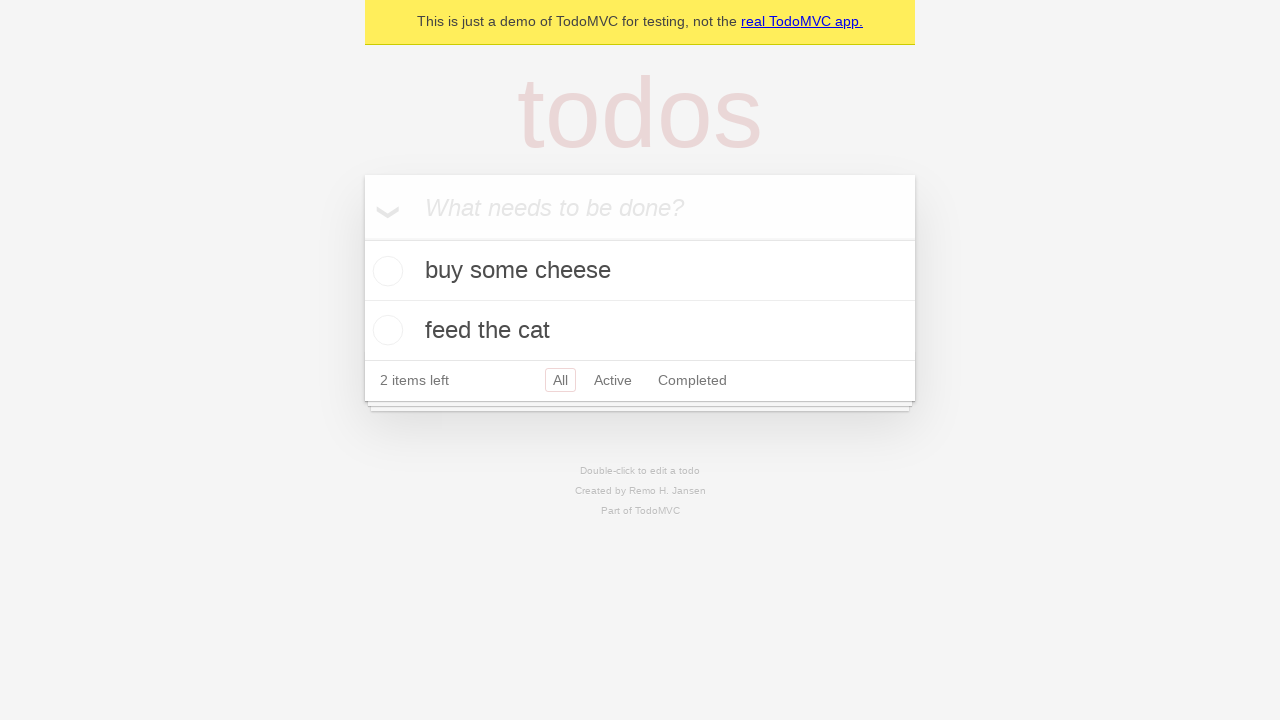

Retrieved todo items list
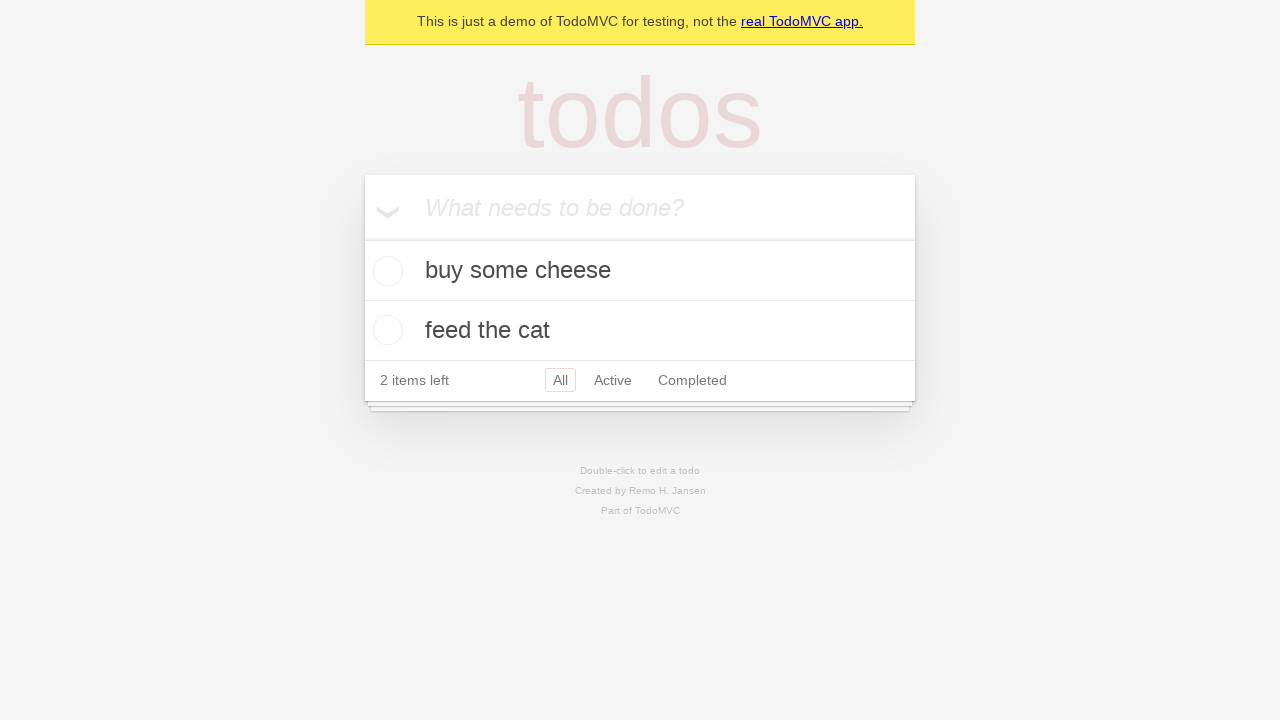

Checked the first todo item at (385, 271) on internal:testid=[data-testid="todo-item"s] >> nth=0 >> internal:role=checkbox
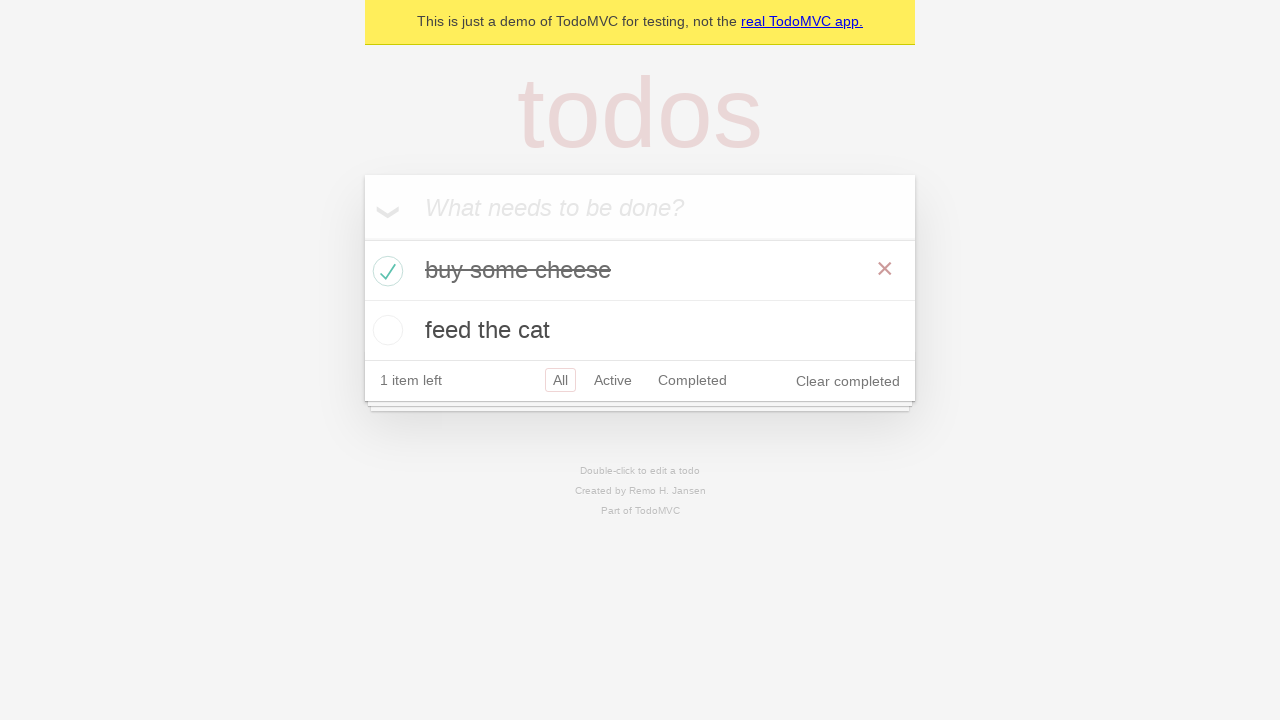

Reloaded the page to test data persistence
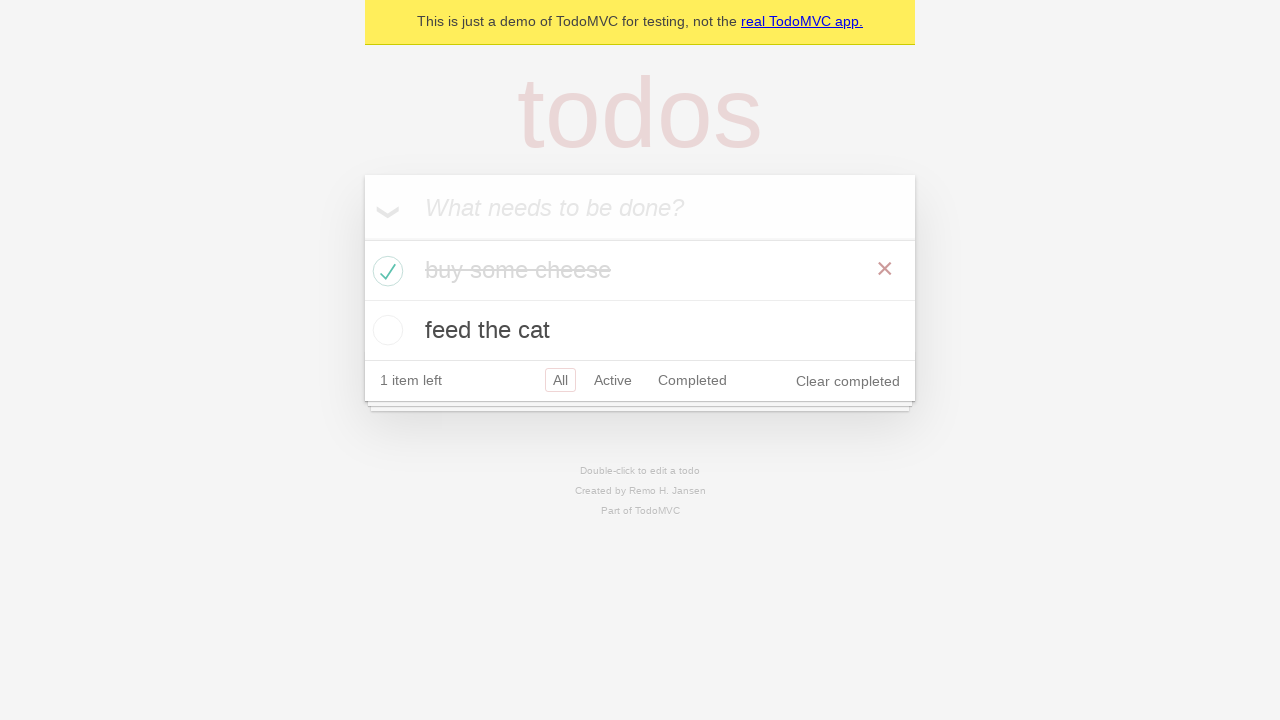

Waited for todo items to load after page reload
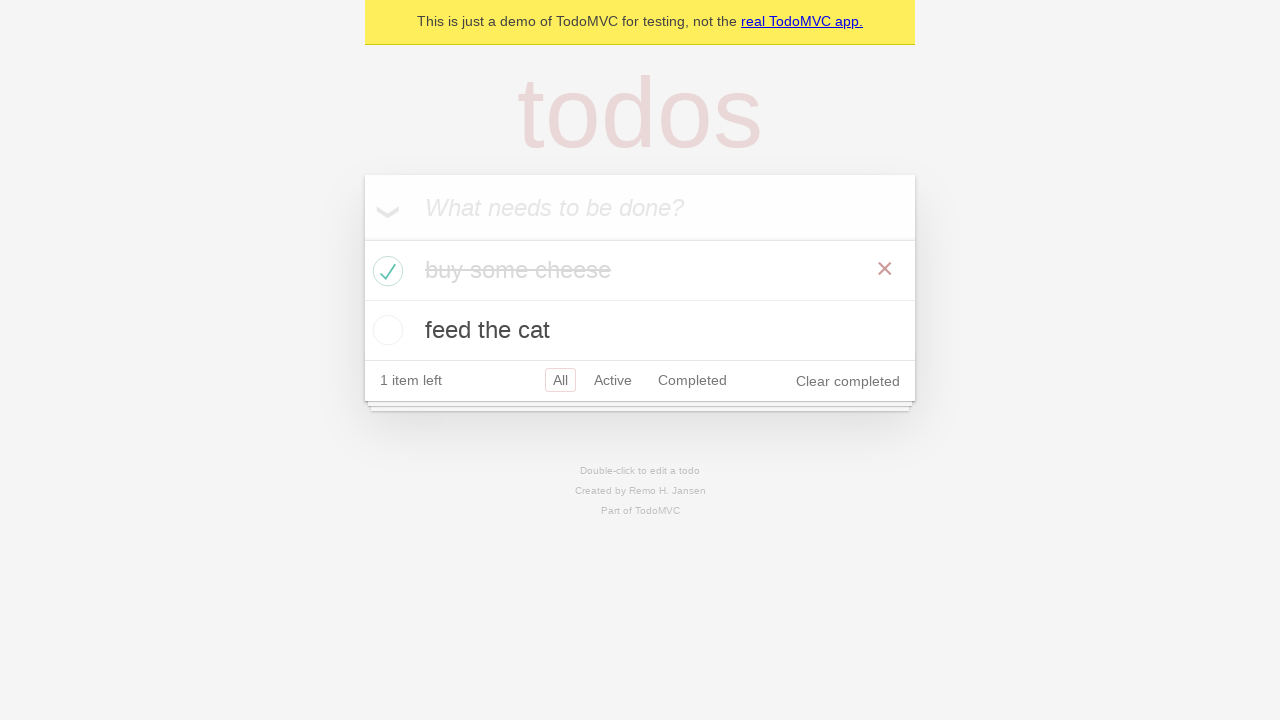

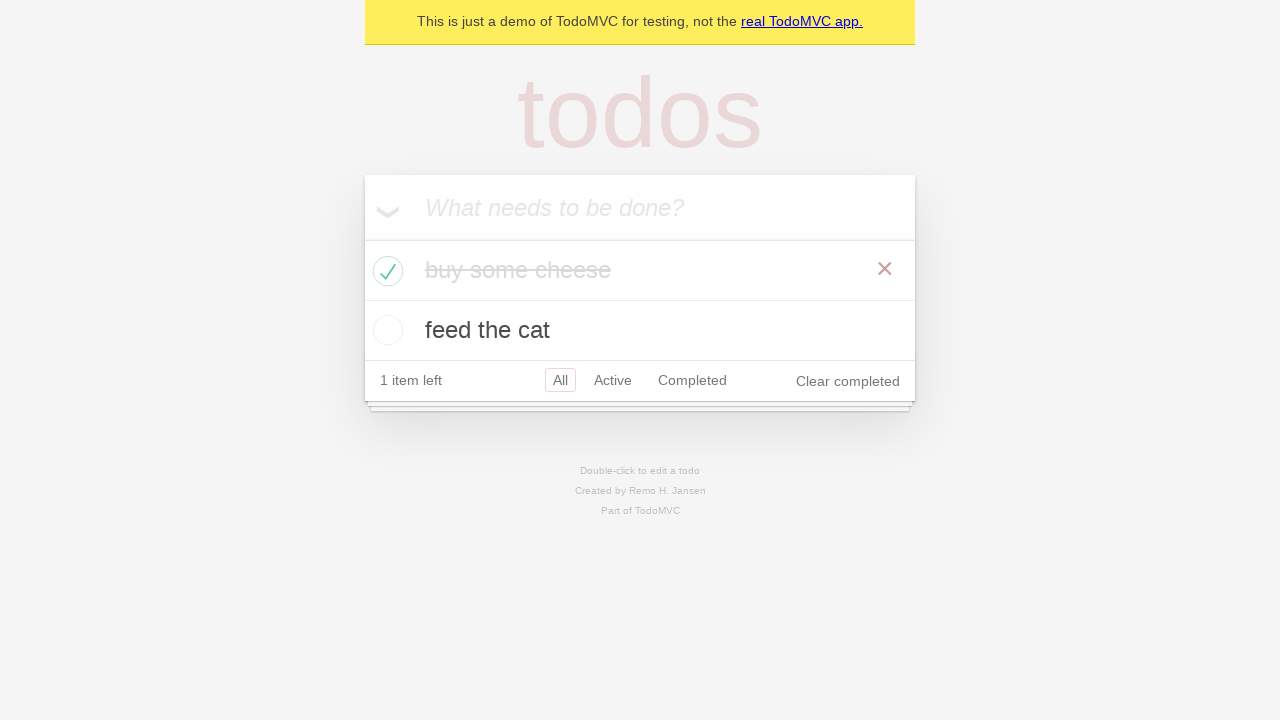